Tests the autocomplete/auto-suggestion functionality by entering a country name and interacting with the suggestion dropdown

Starting URL: https://www.rahulshettyacademy.com/AutomationPractice/

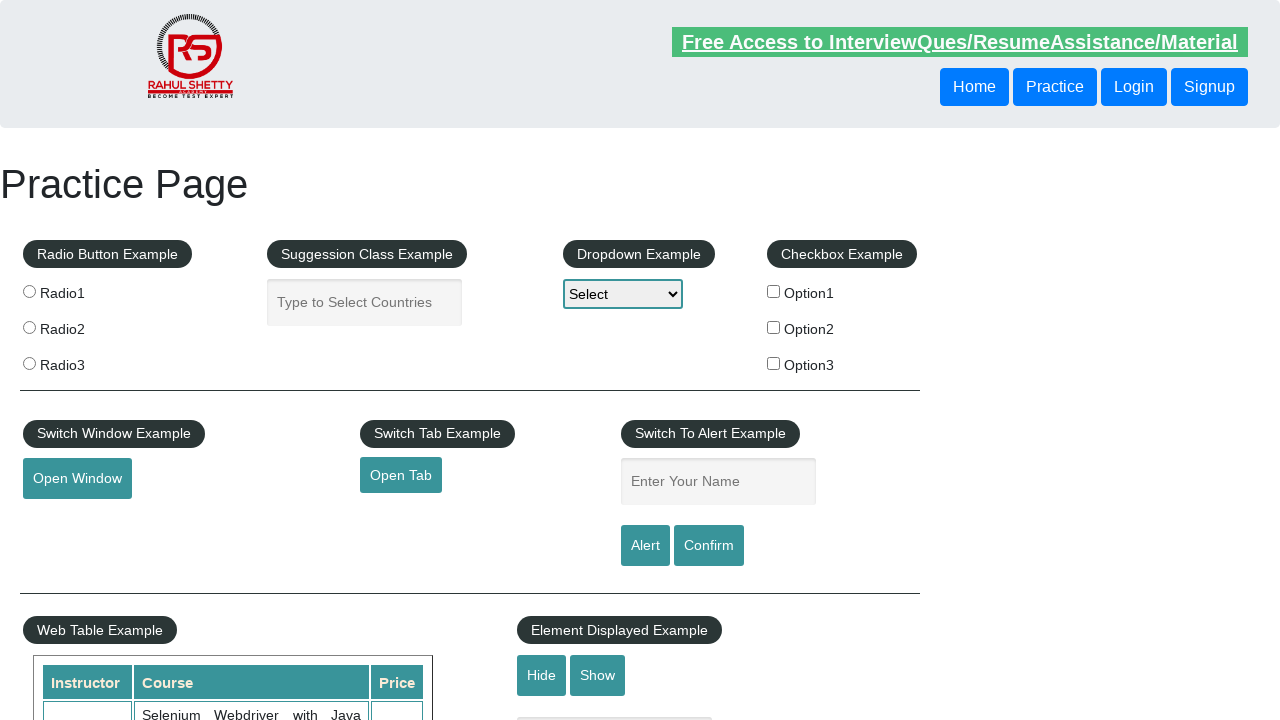

Filled autocomplete field with 'india' on #autocomplete
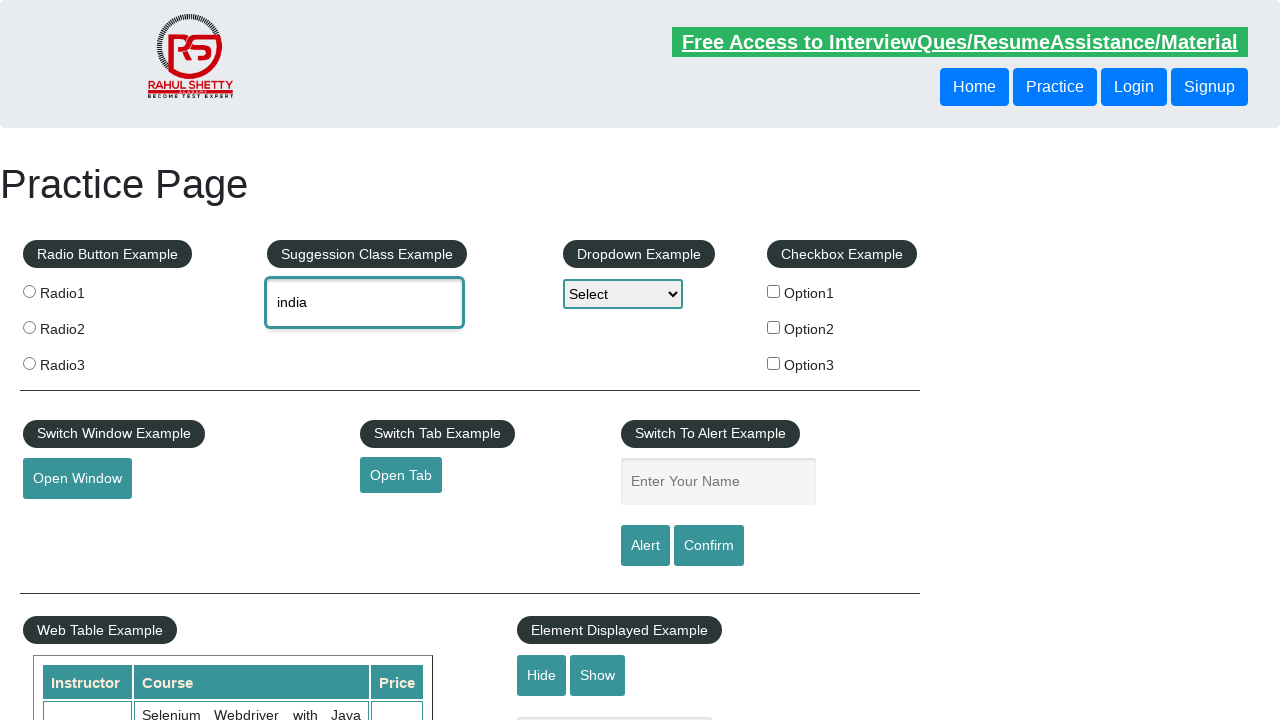

Clicked autocomplete field to trigger suggestions at (365, 302) on #autocomplete
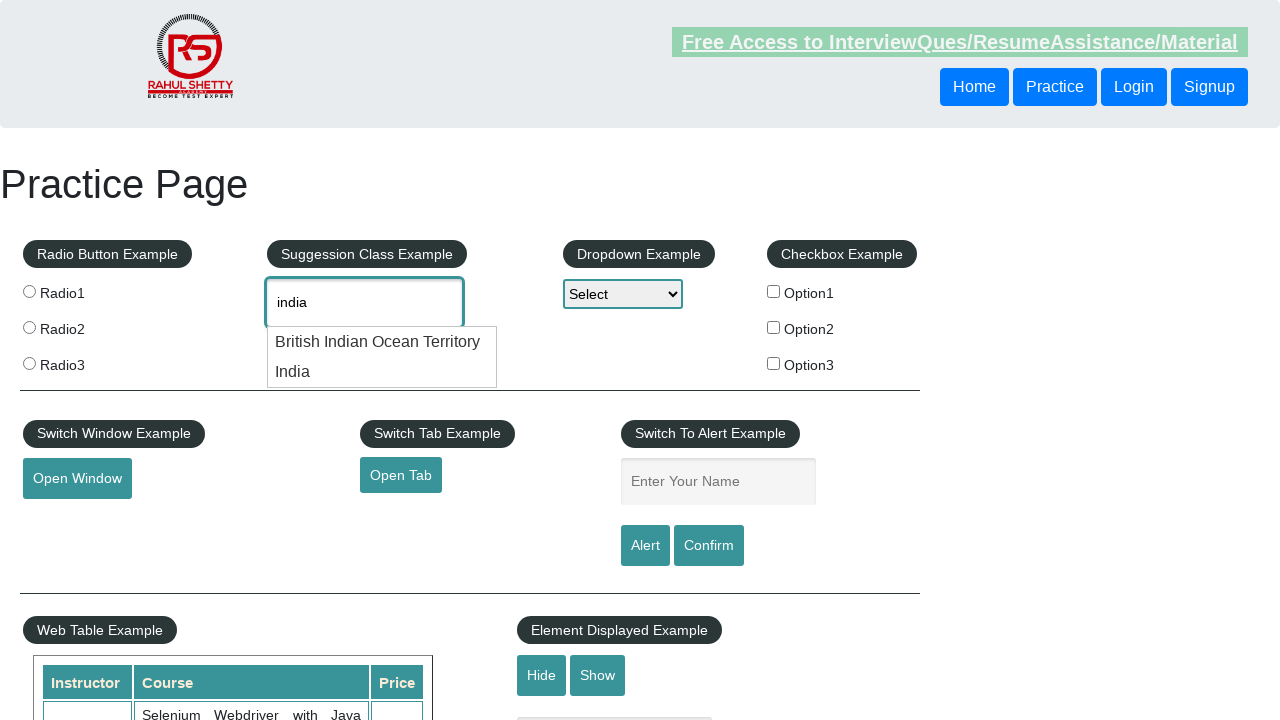

Auto-suggestions dropdown appeared
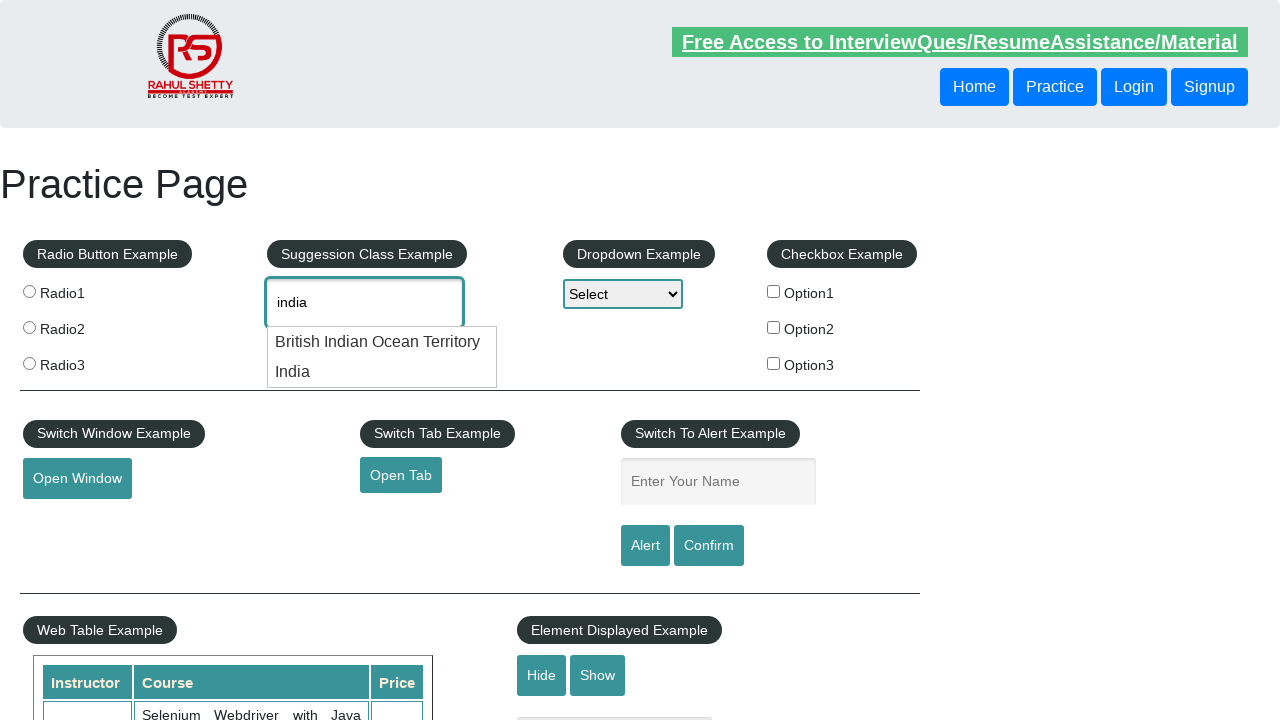

Retrieved all auto-suggestion items
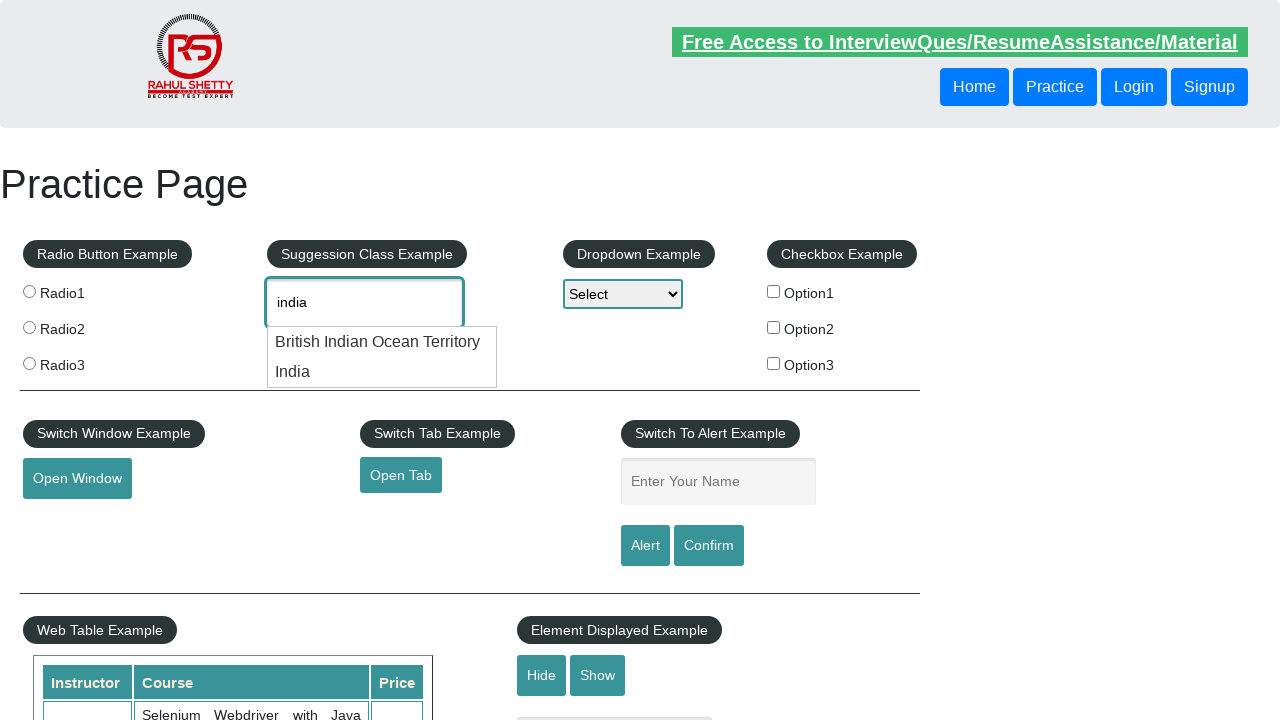

Found 2 suggestions
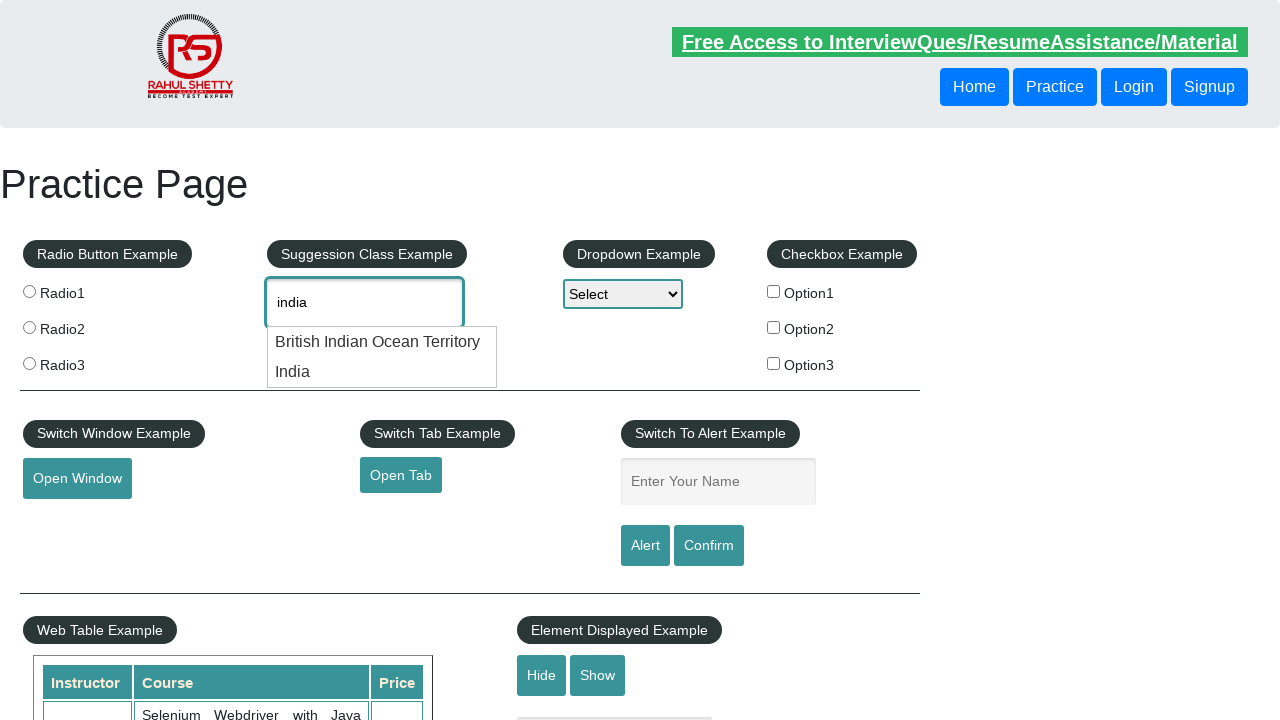

Clicked on first auto-suggestion from dropdown at (382, 342) on li.ui-menu-item >> nth=0
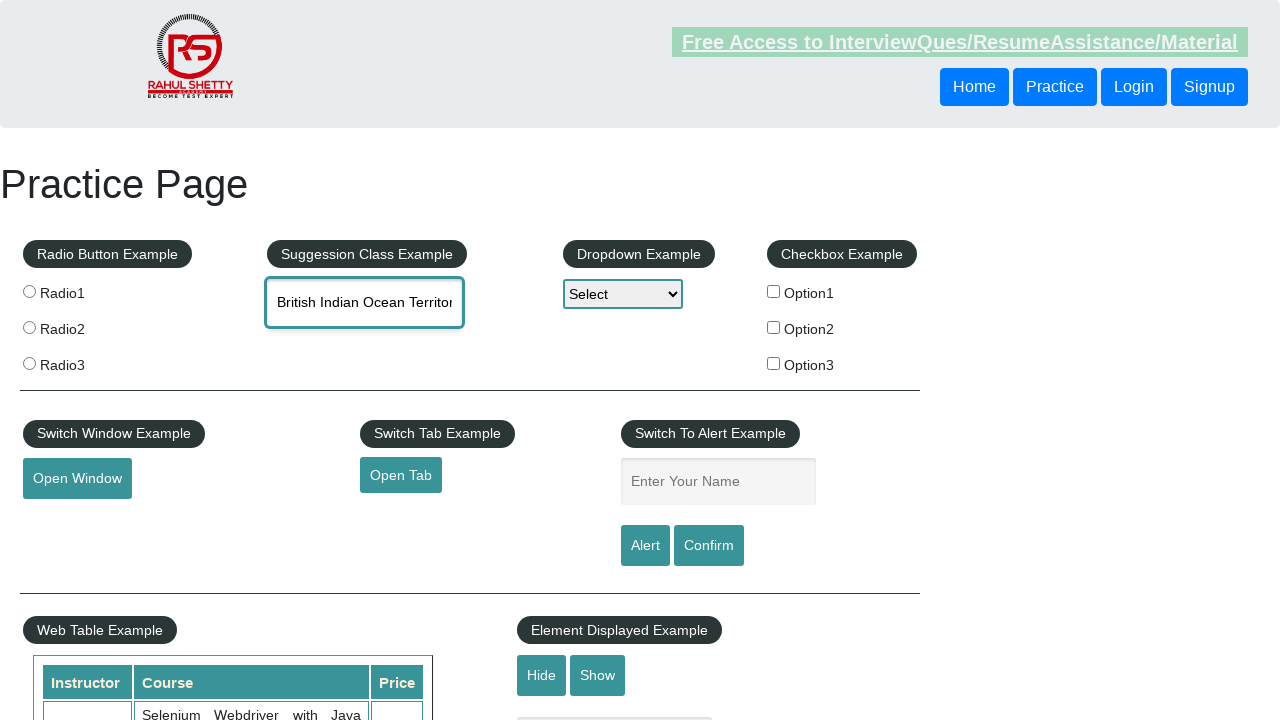

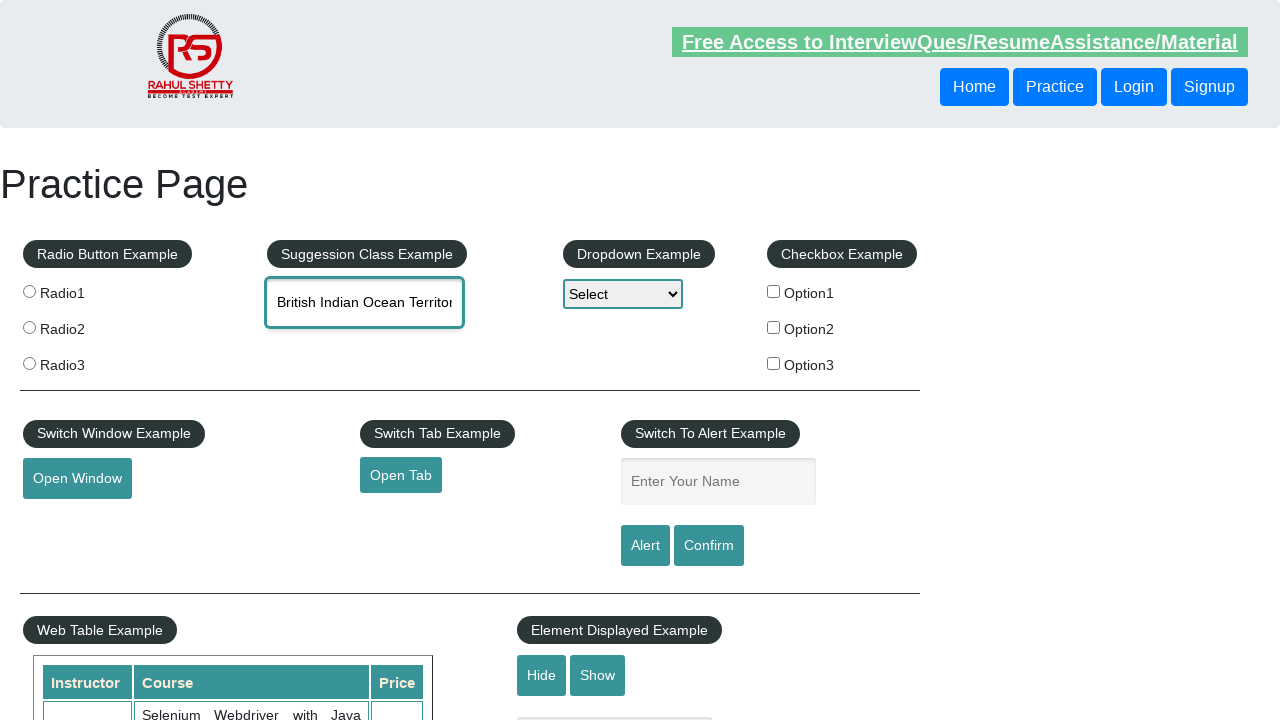